Clicks the information alert button and verifies the alert text message

Starting URL: https://demoqa.com/alerts

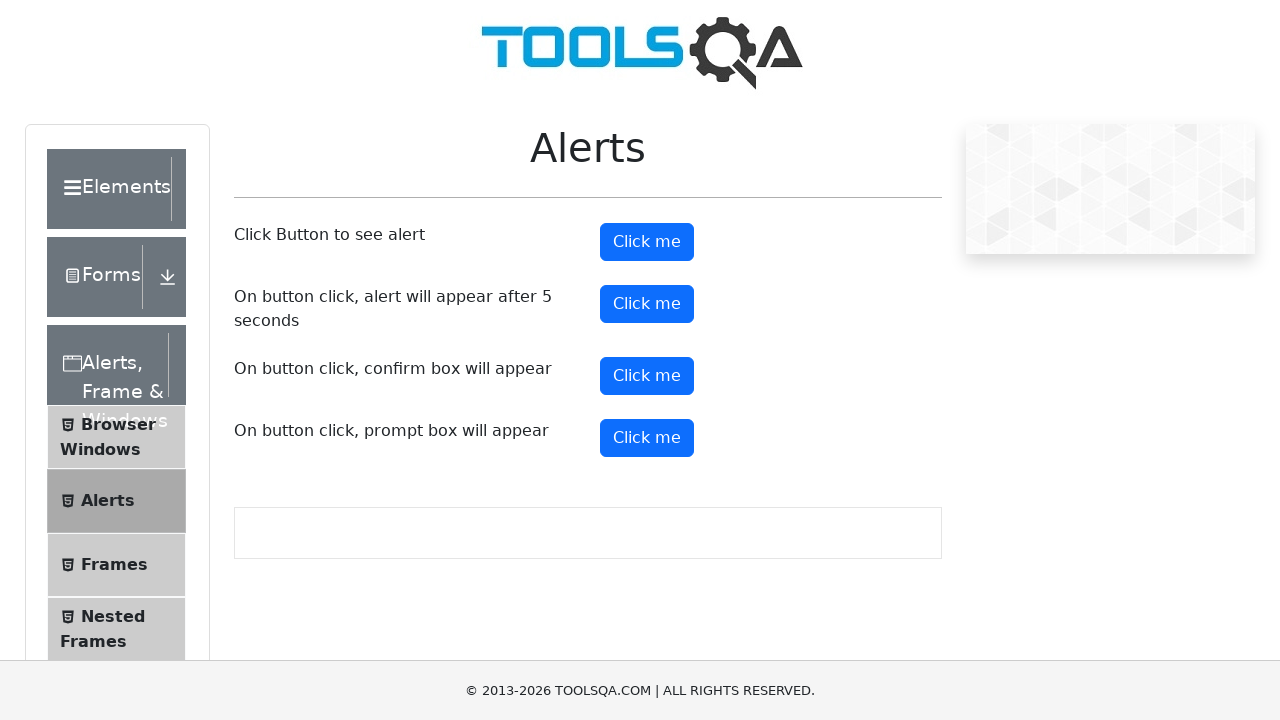

Set up dialog handler to capture alert messages
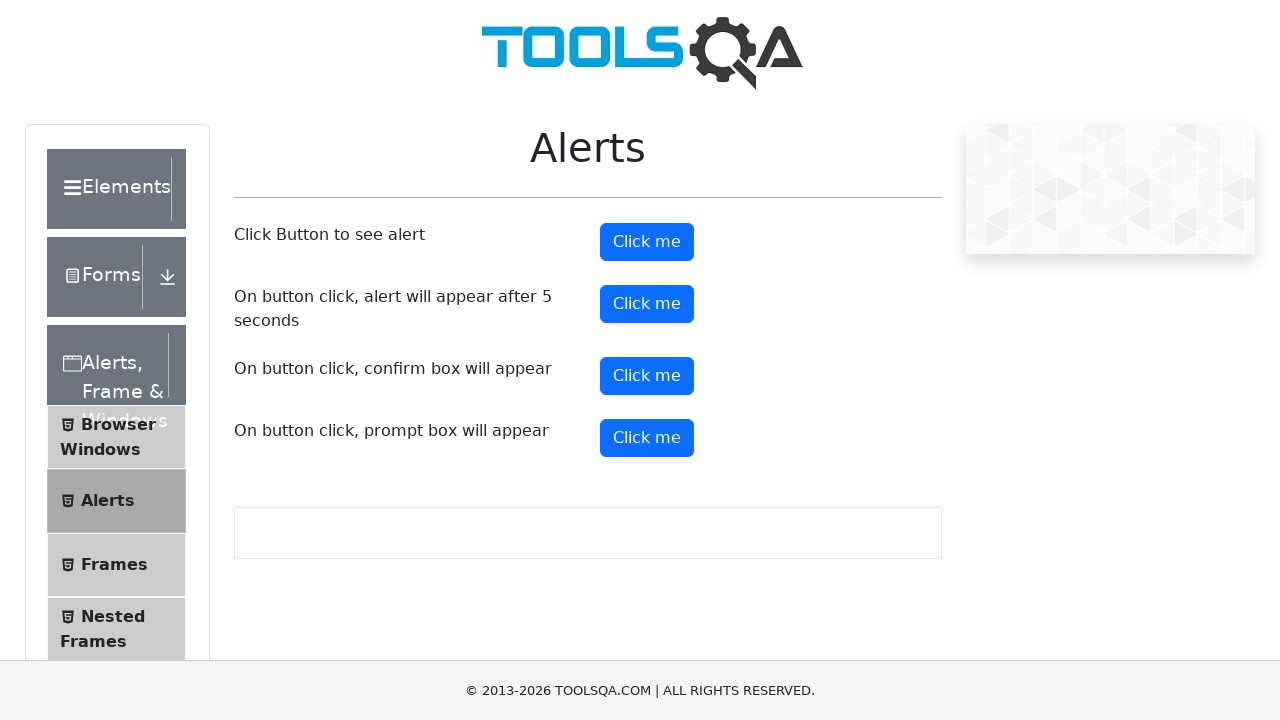

Clicked the information alert button at (647, 242) on #alertButton
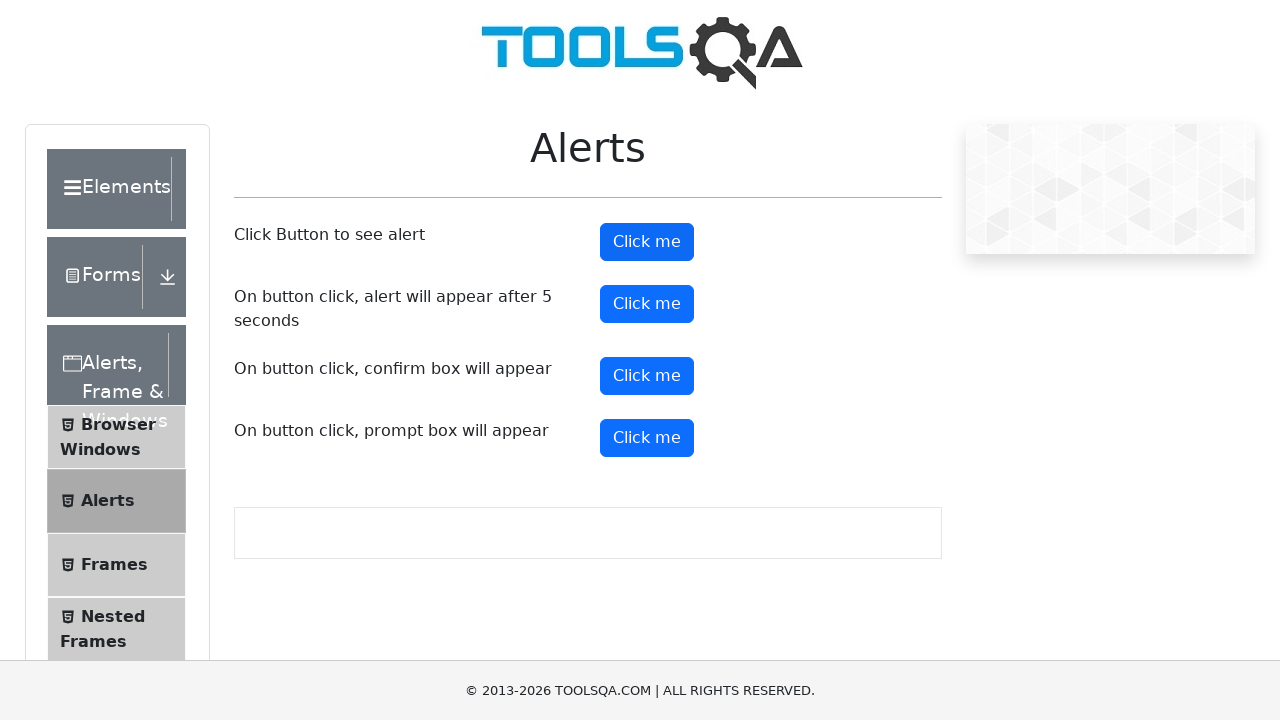

Waited for dialog to be handled
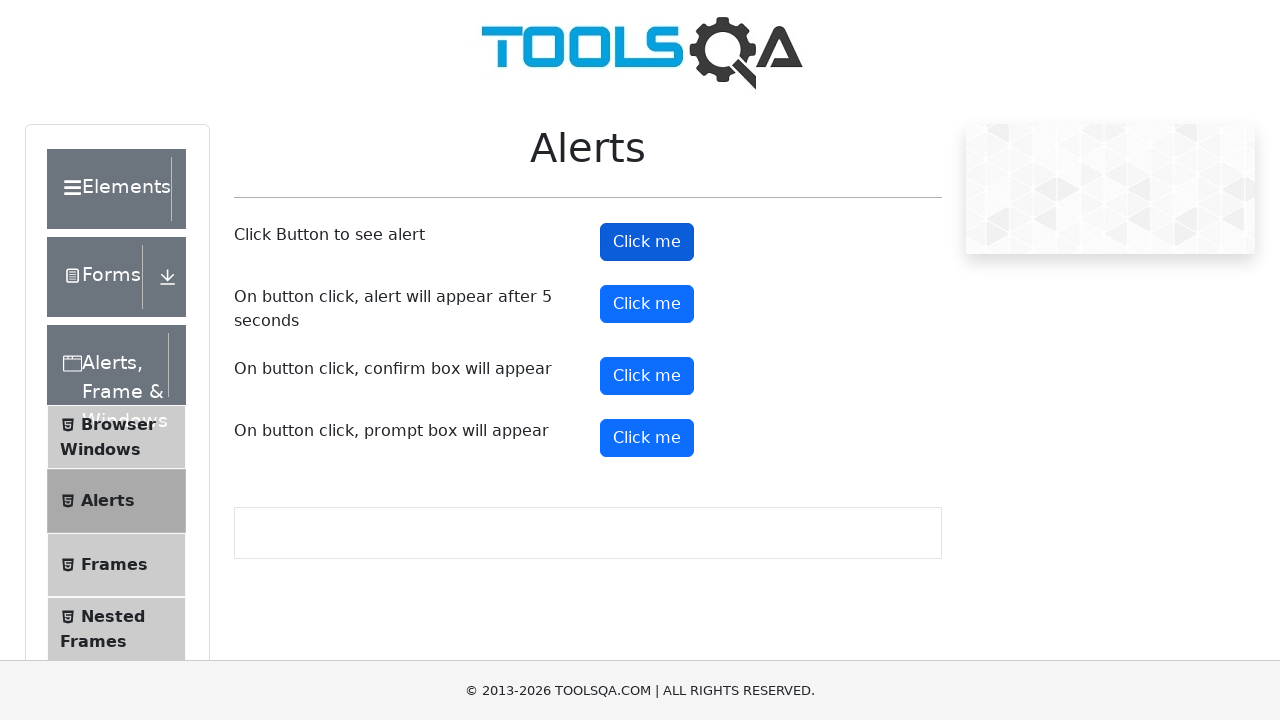

Verified alert text matches expected message: 'You clicked a button'
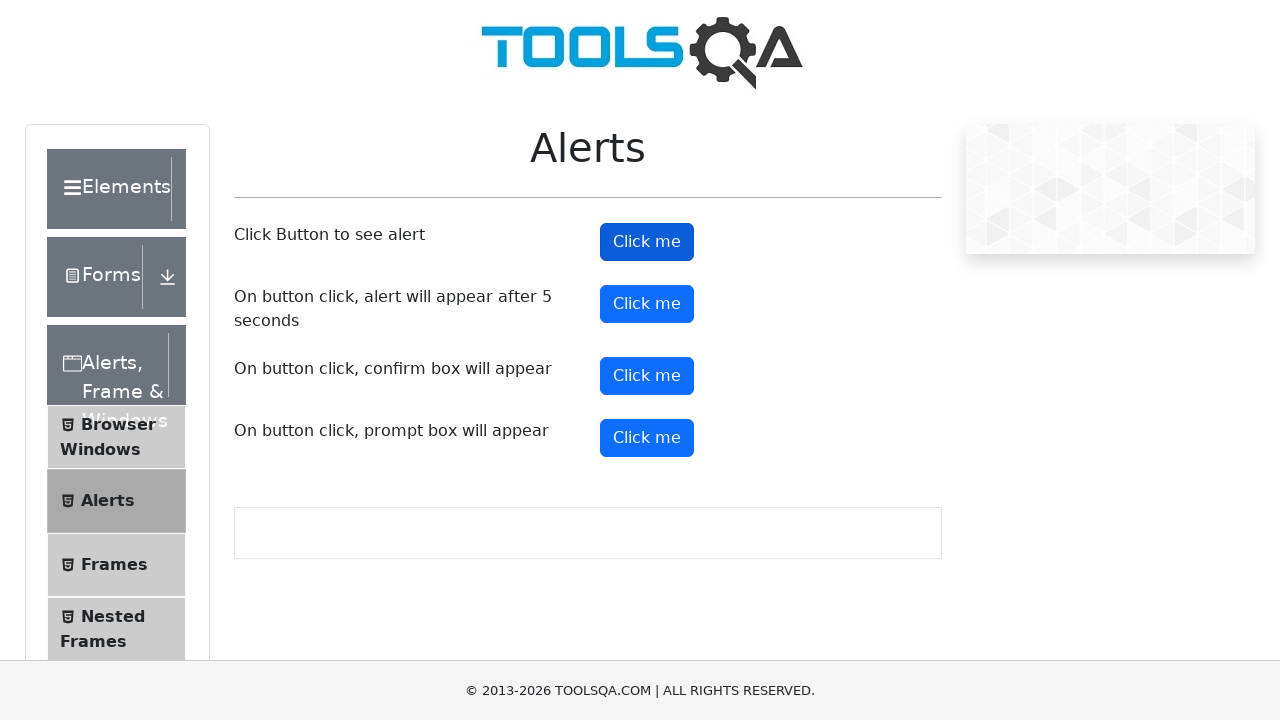

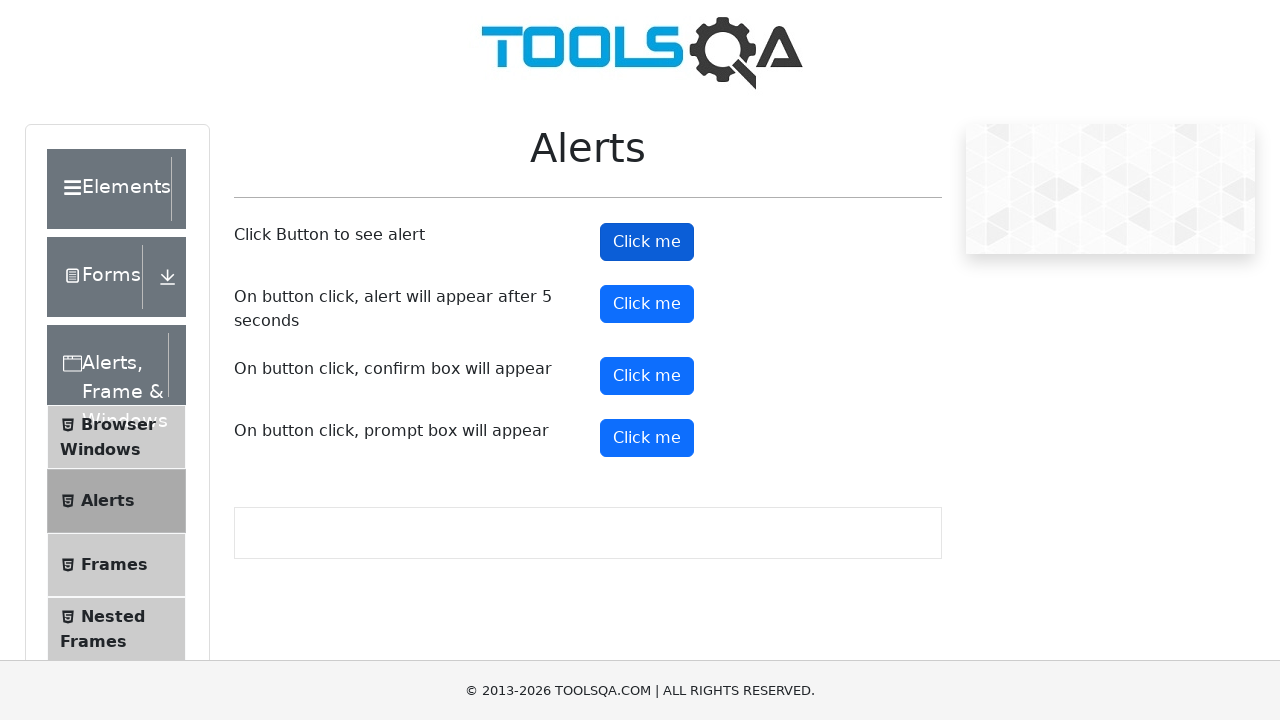